Navigates to a sad emoji GIF on skaip.org

Starting URL: http://static.skaip.org/img/emoticons/180x180/f6fcff/cry.gif

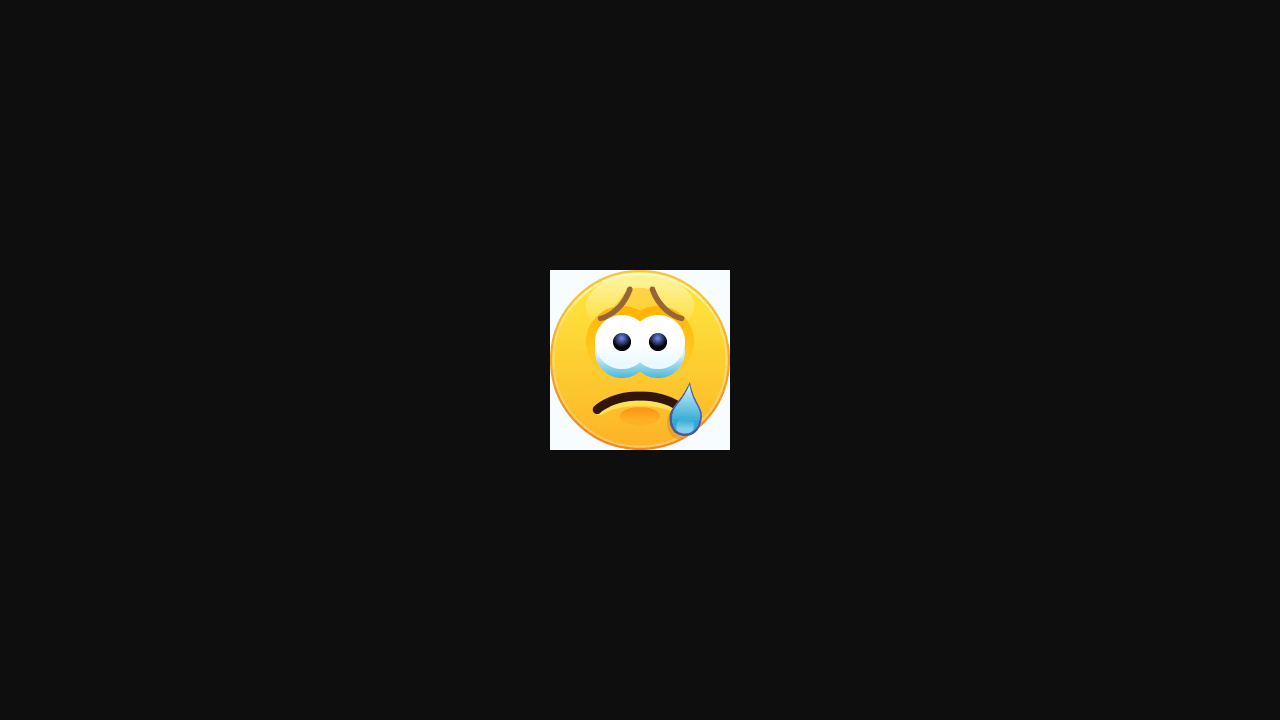

Waited for network idle - sad emoji GIF loaded from skaip.org
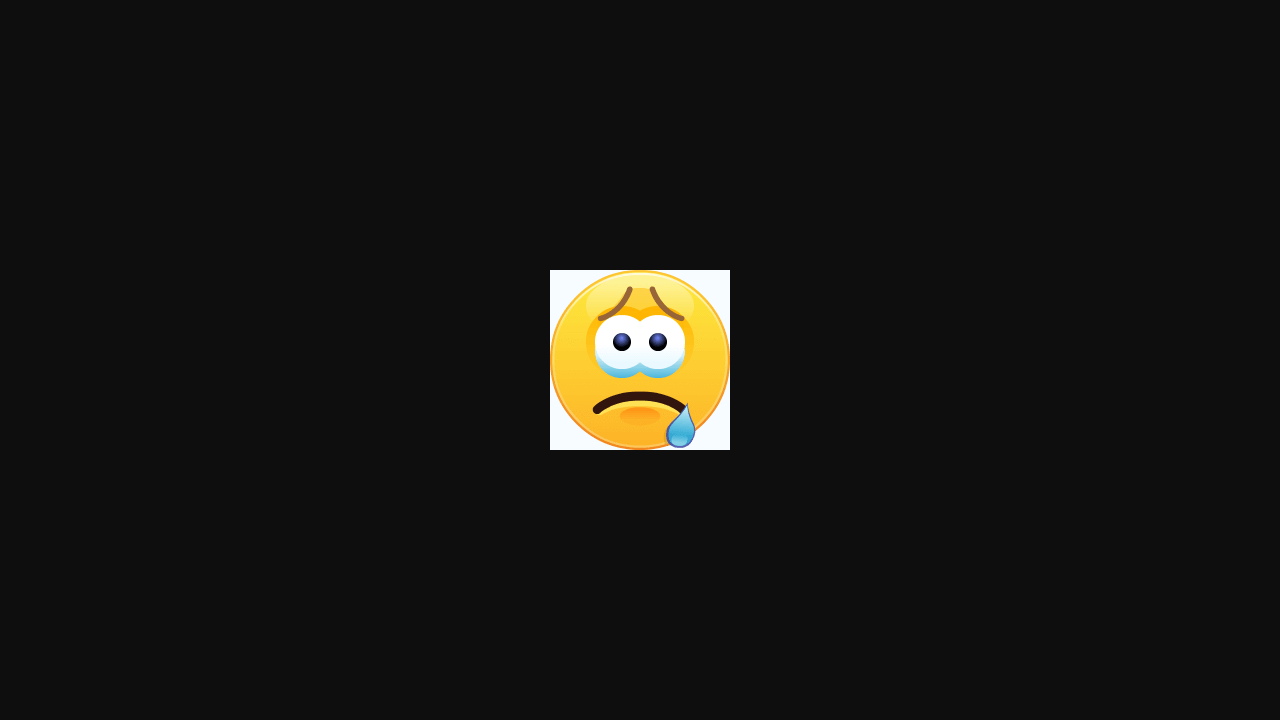

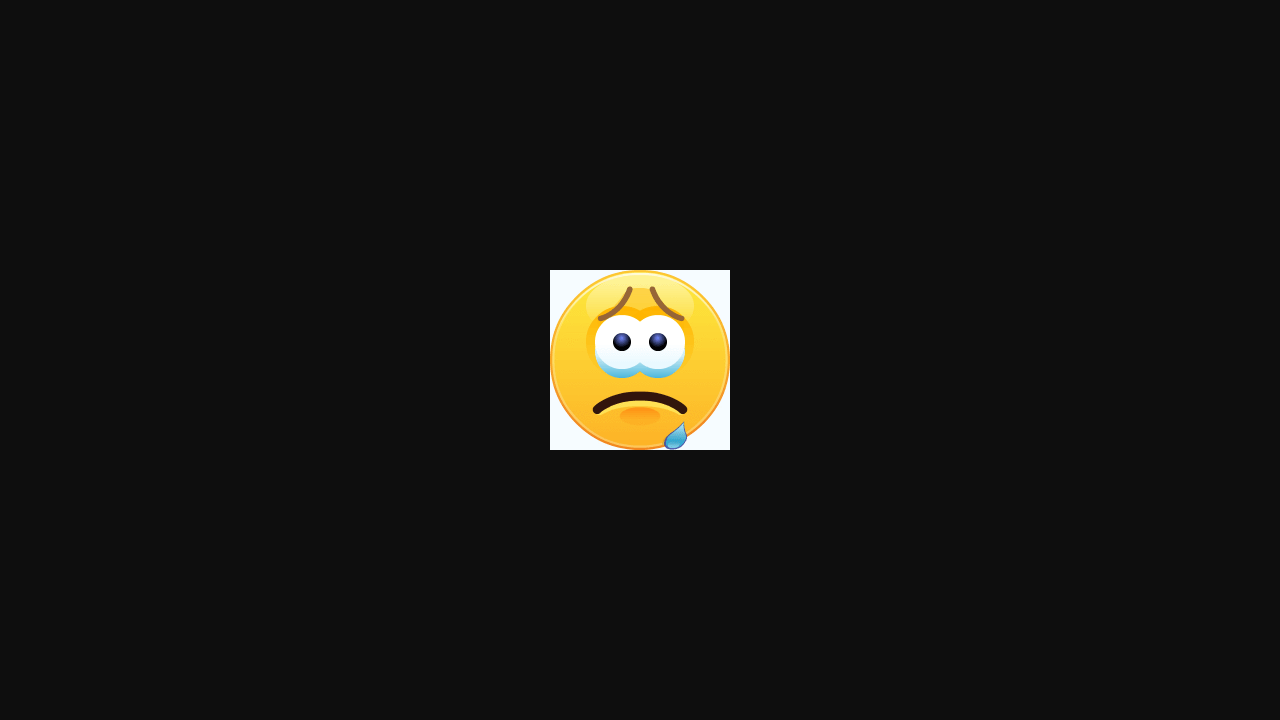